Tests that the todo counter displays the correct number as items are added

Starting URL: https://demo.playwright.dev/todomvc

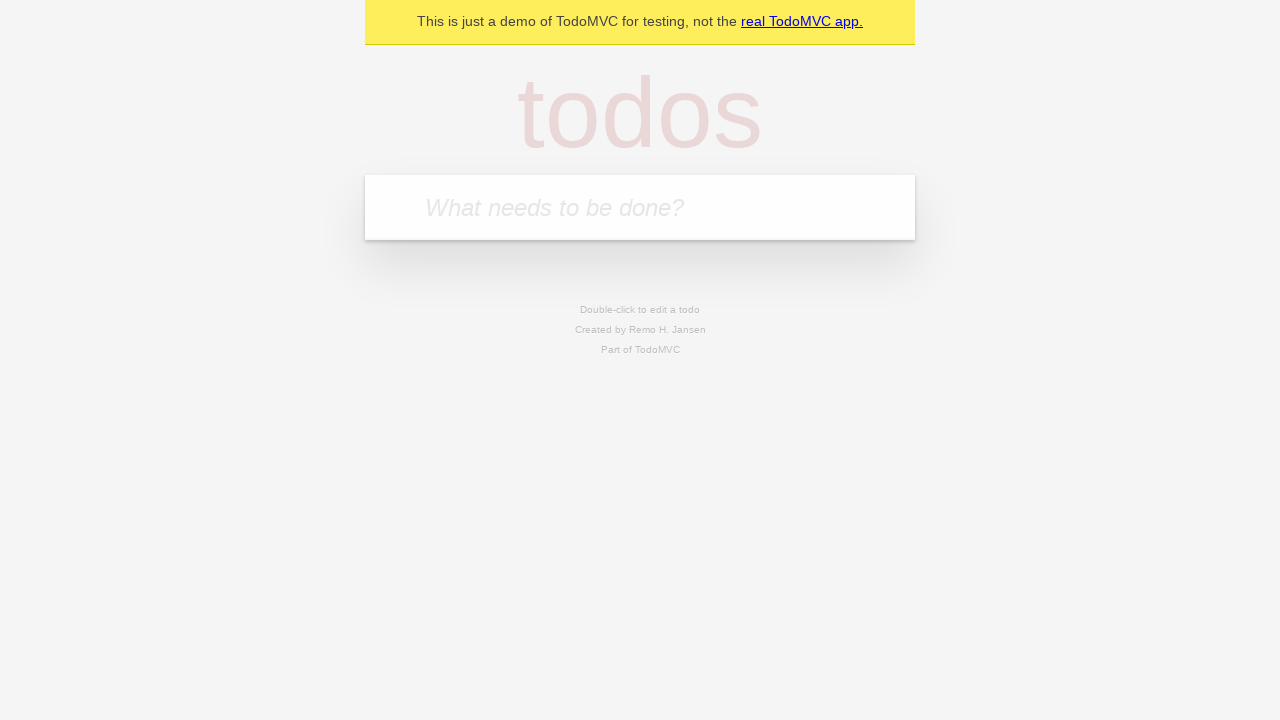

Filled todo input with 'buy some cheese' on internal:attr=[placeholder="What needs to be done?"i]
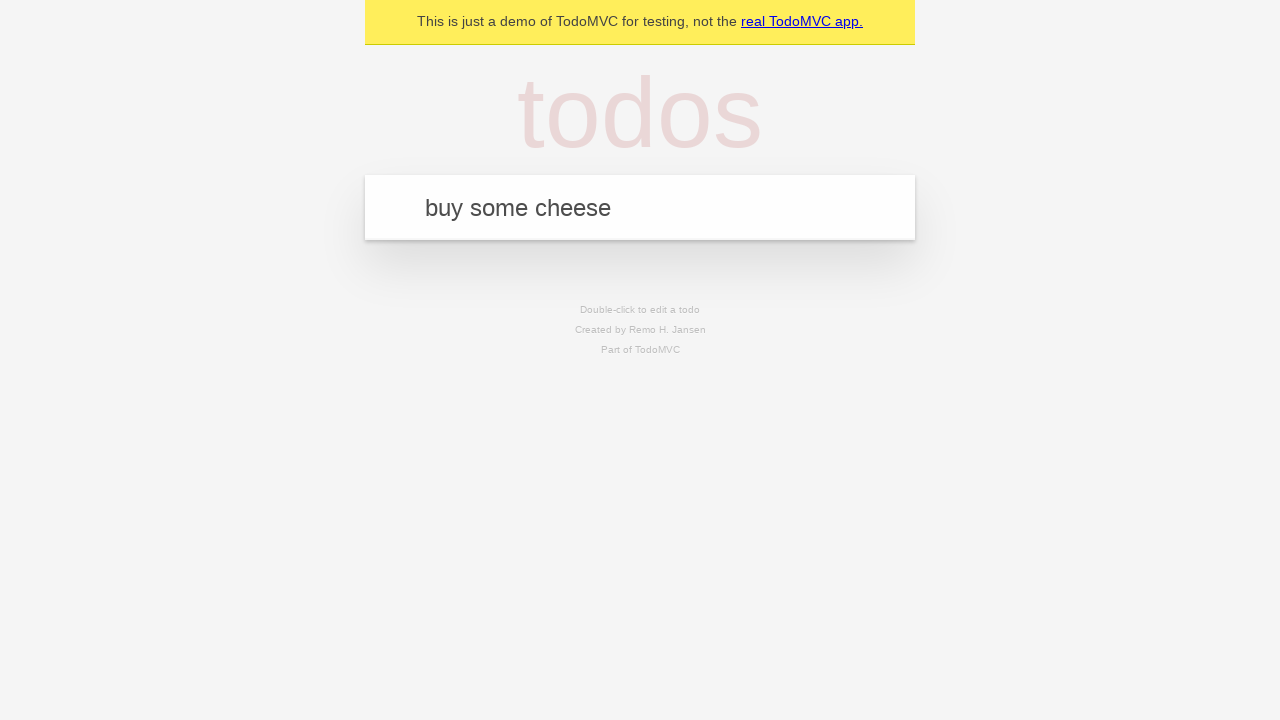

Pressed Enter to add first todo item on internal:attr=[placeholder="What needs to be done?"i]
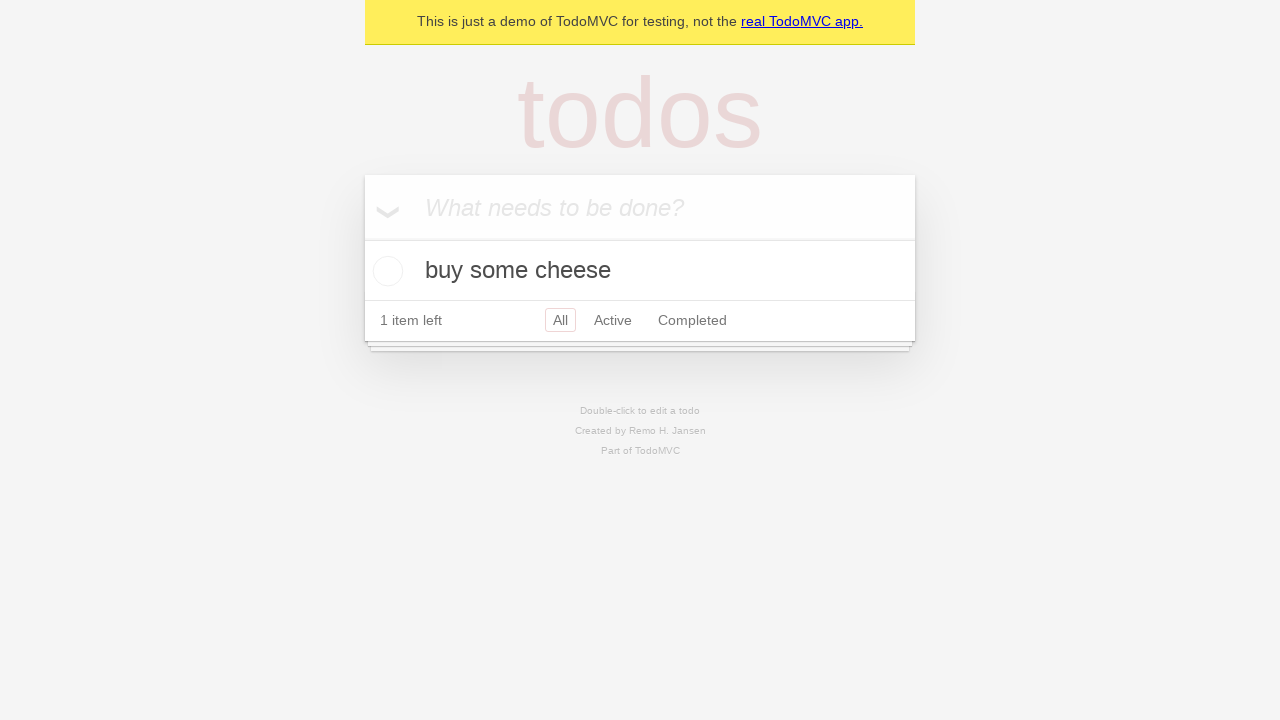

Todo counter element is visible after adding first item
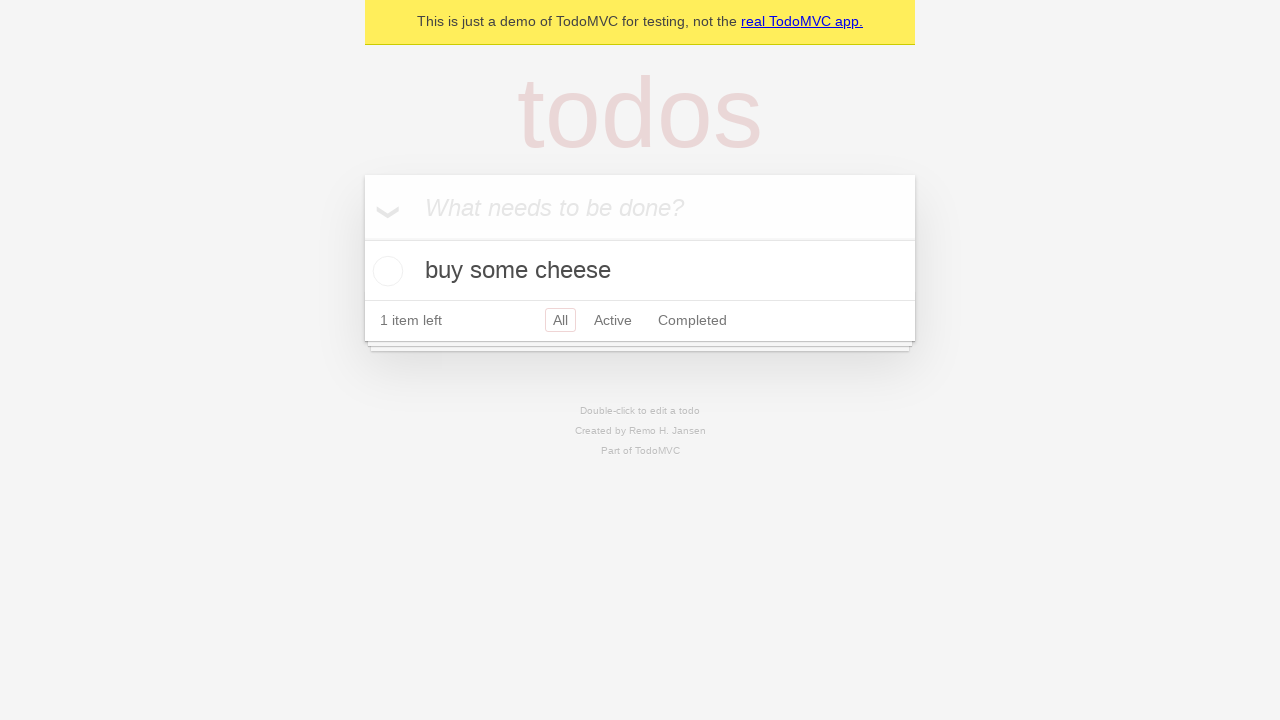

Filled todo input with 'feed the cat' on internal:attr=[placeholder="What needs to be done?"i]
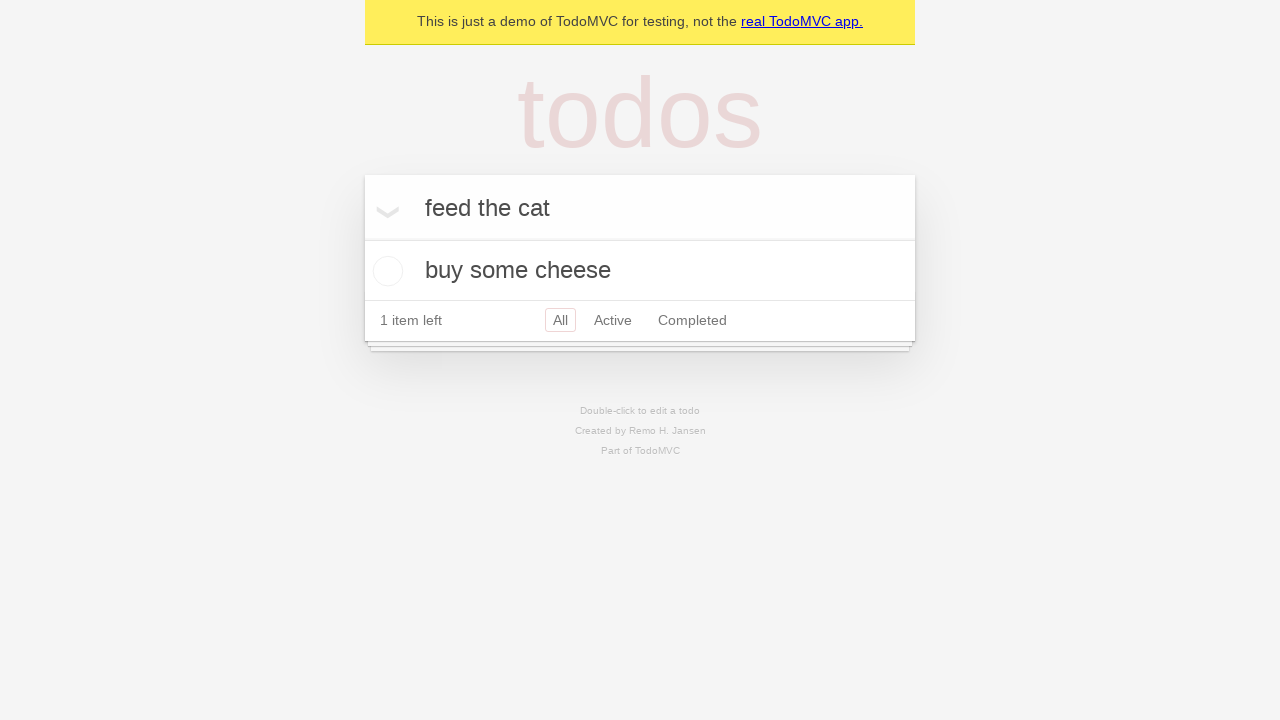

Pressed Enter to add second todo item on internal:attr=[placeholder="What needs to be done?"i]
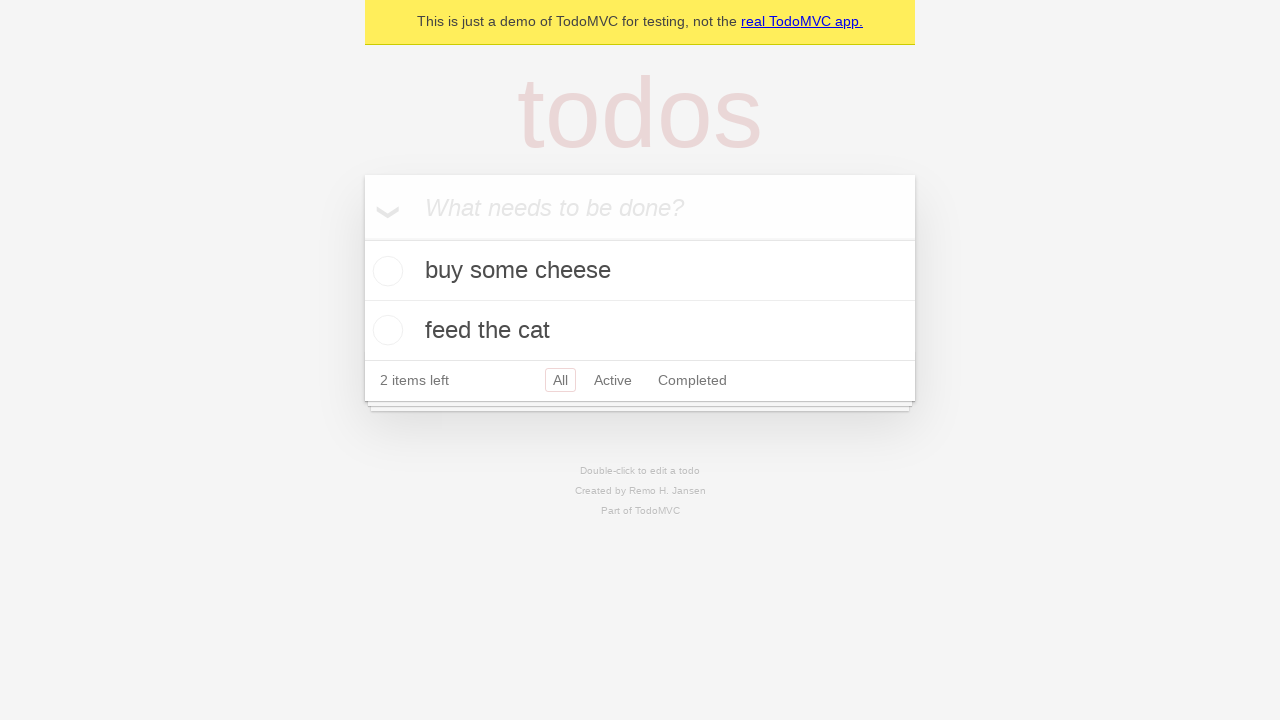

Todo counter now displays 2 items
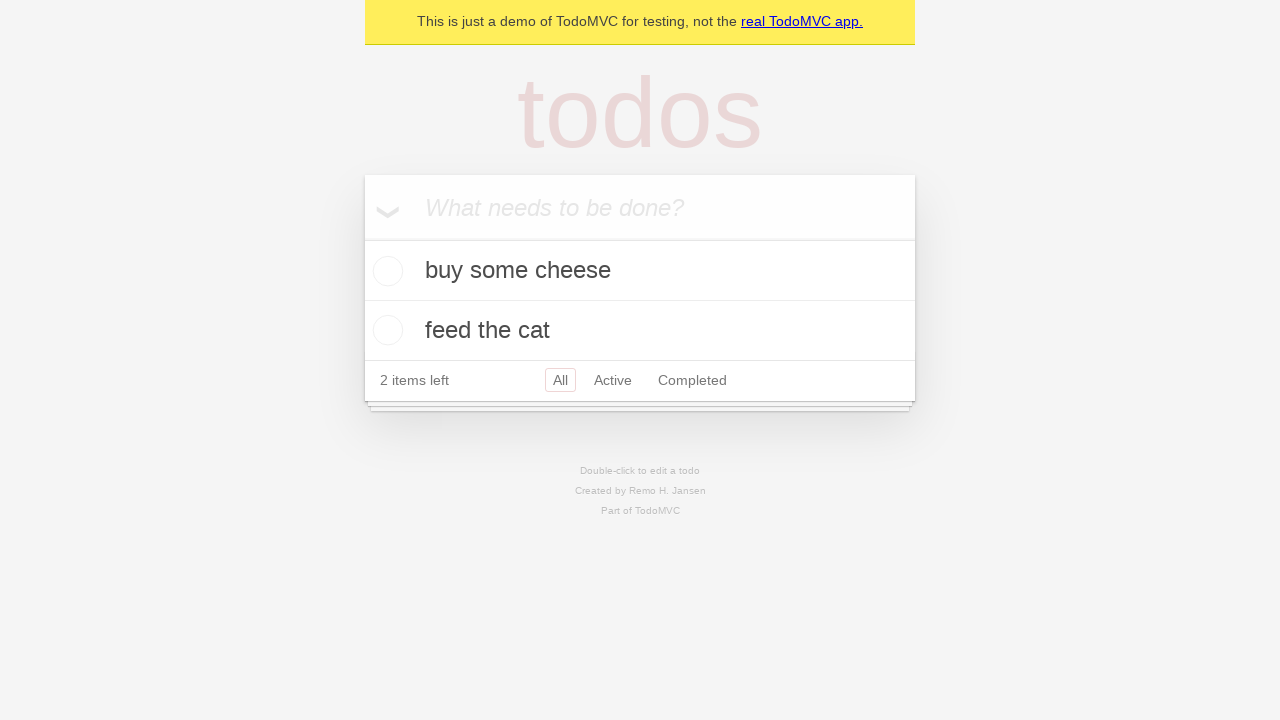

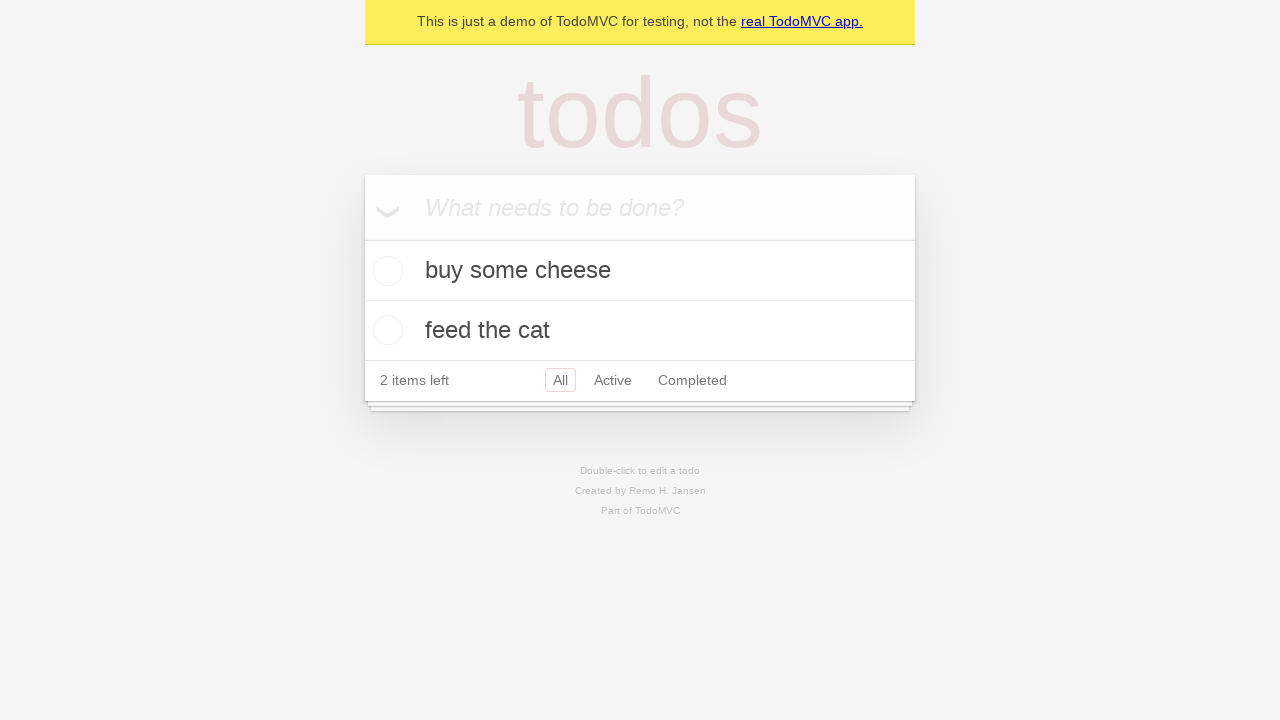